Navigates to PTT bulletin board index page and waits for content to load

Starting URL: https://www.ptt.cc/bbs/index.html

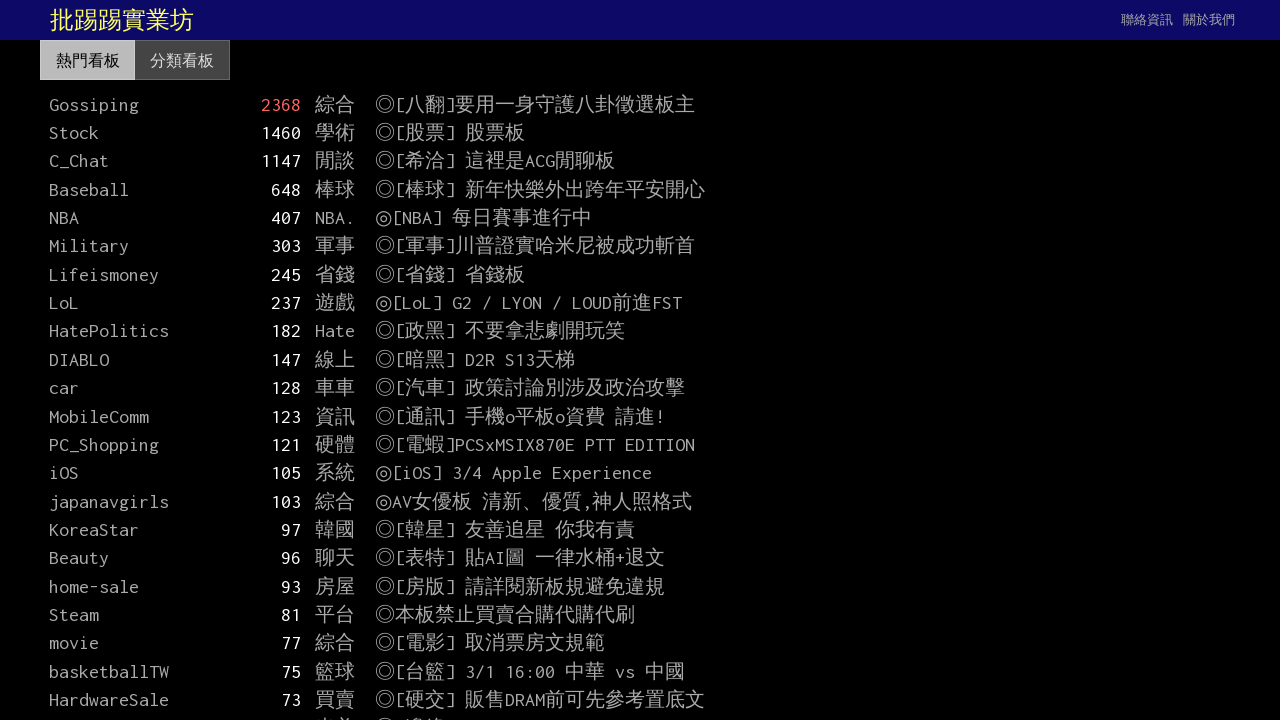

Navigated to PTT bulletin board index page
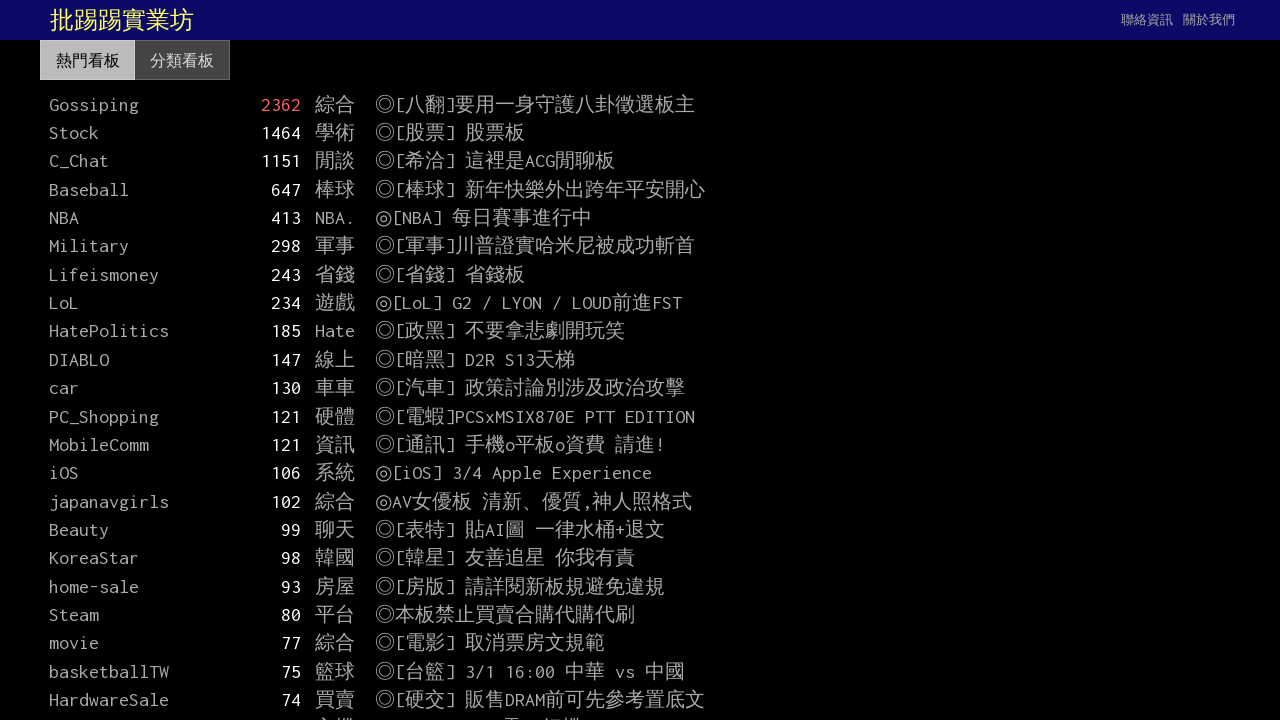

Board content loaded - board-name element appeared
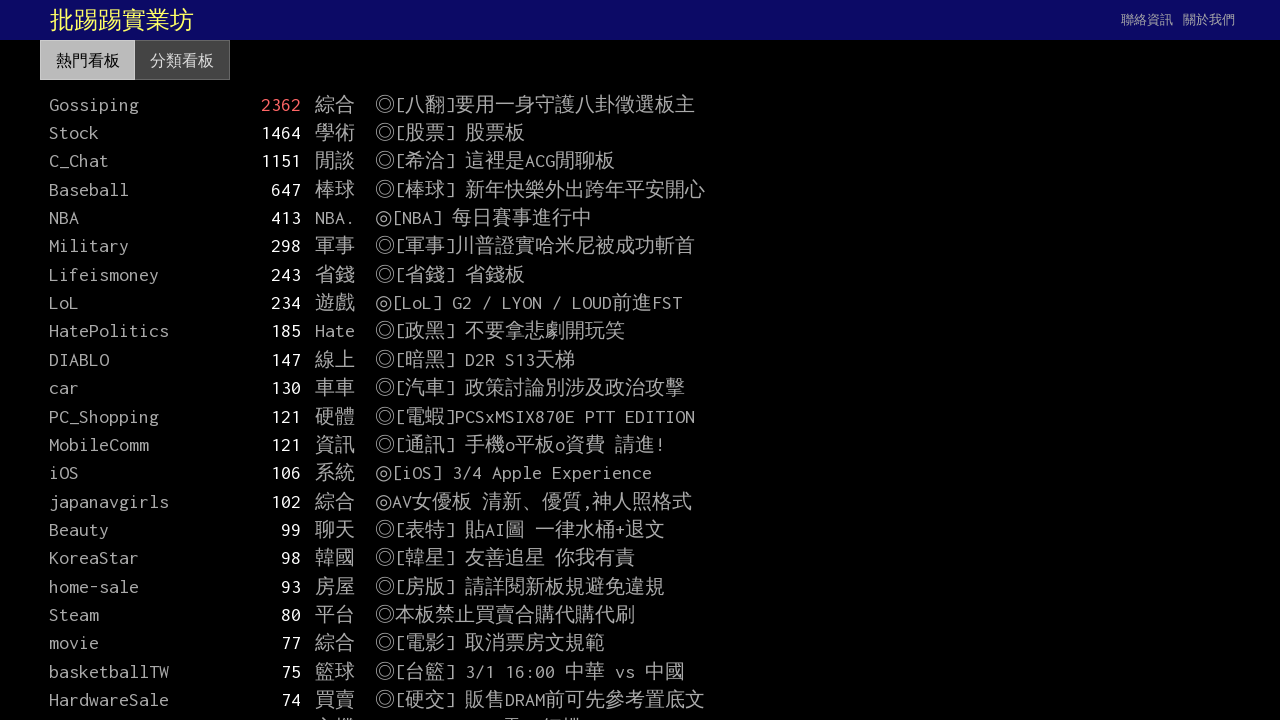

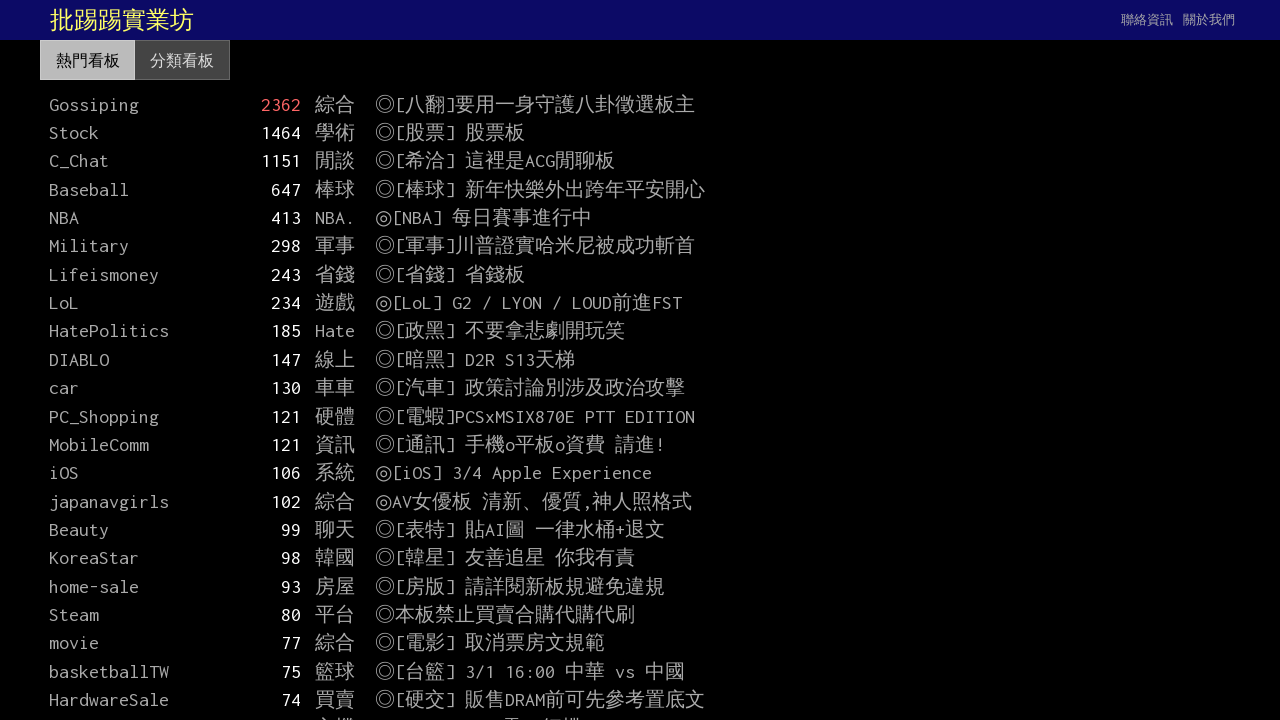